Tests marking individual todo items as complete by clicking their toggle checkboxes

Starting URL: https://demo.playwright.dev/todomvc

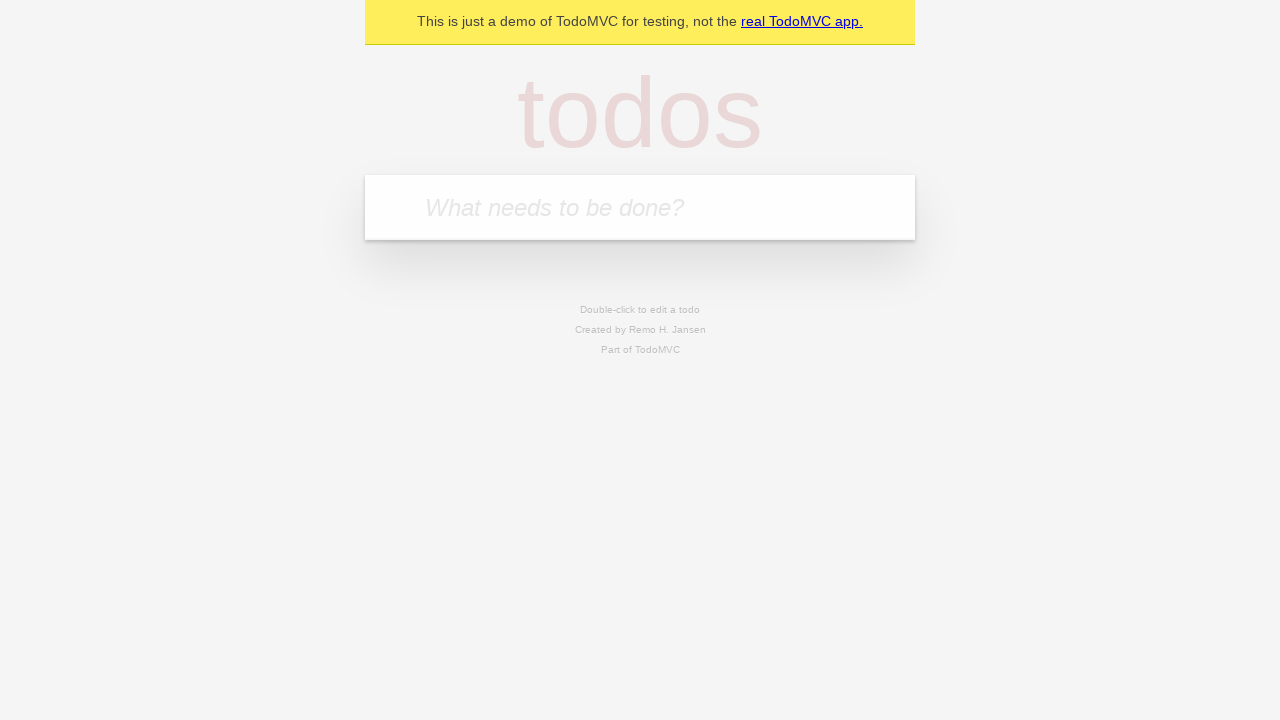

Filled new todo input with 'buy some cheese' on .new-todo
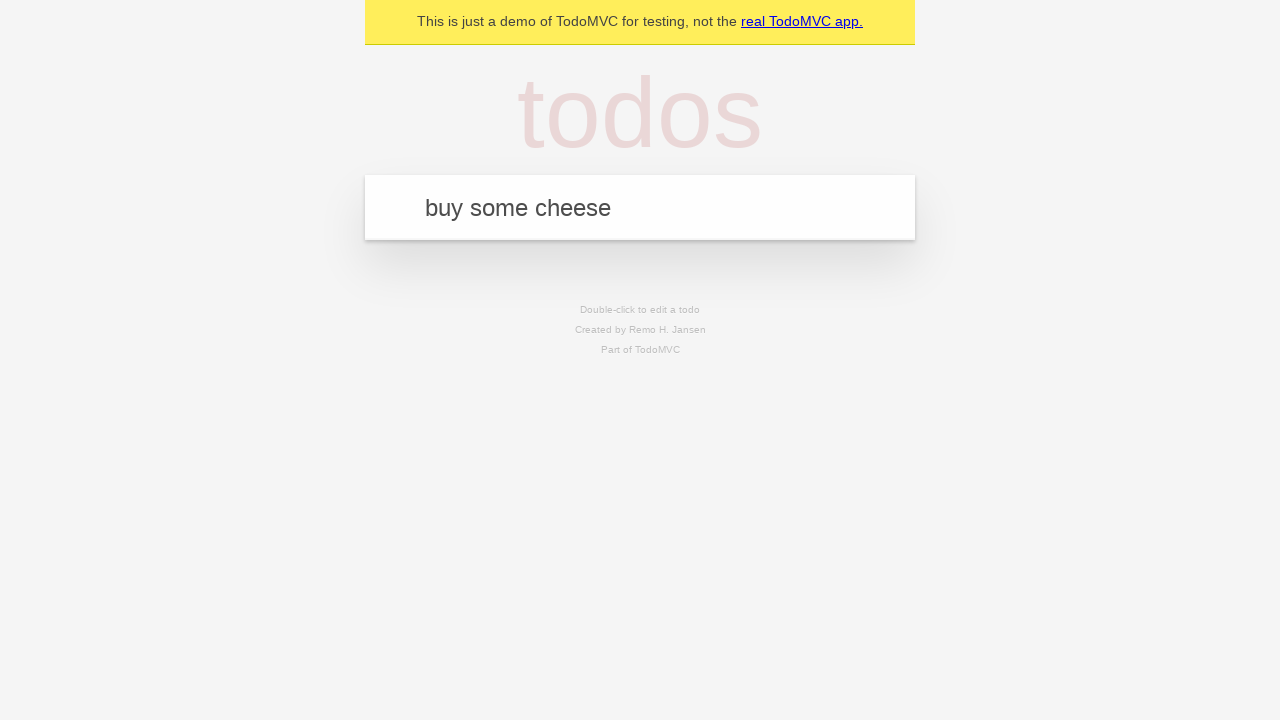

Pressed Enter to create first todo item on .new-todo
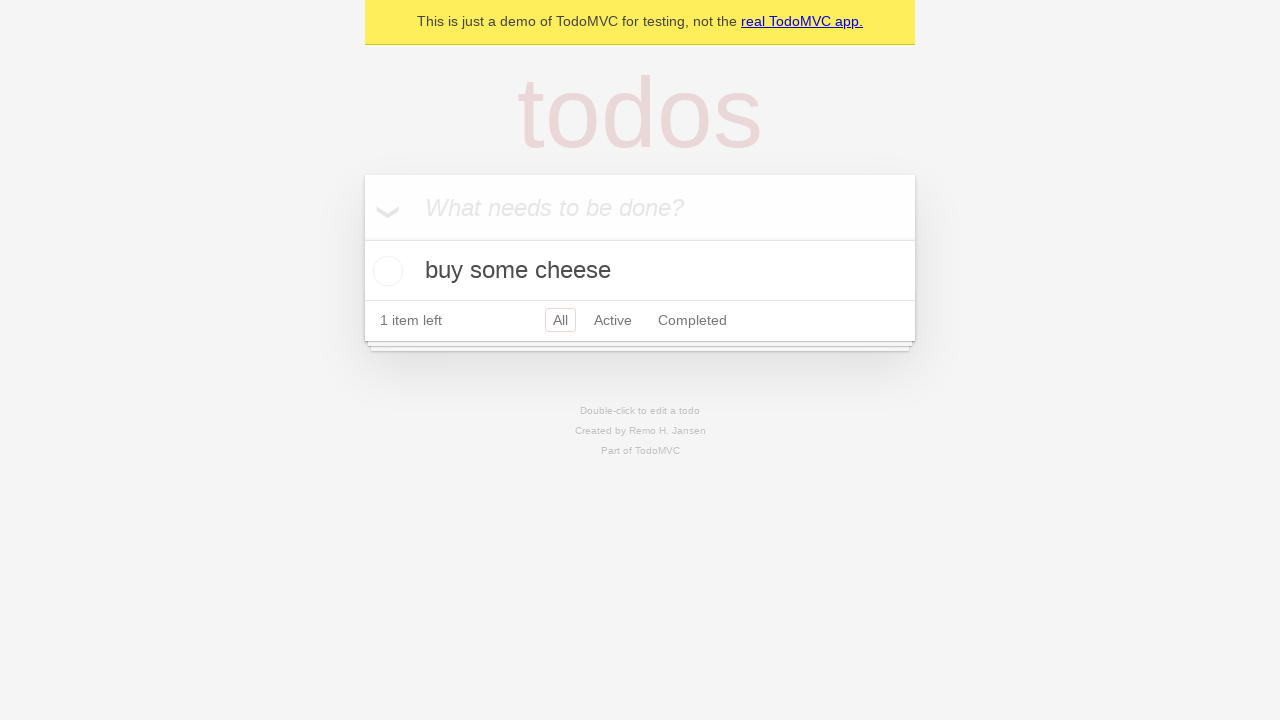

Filled new todo input with 'feed the cat' on .new-todo
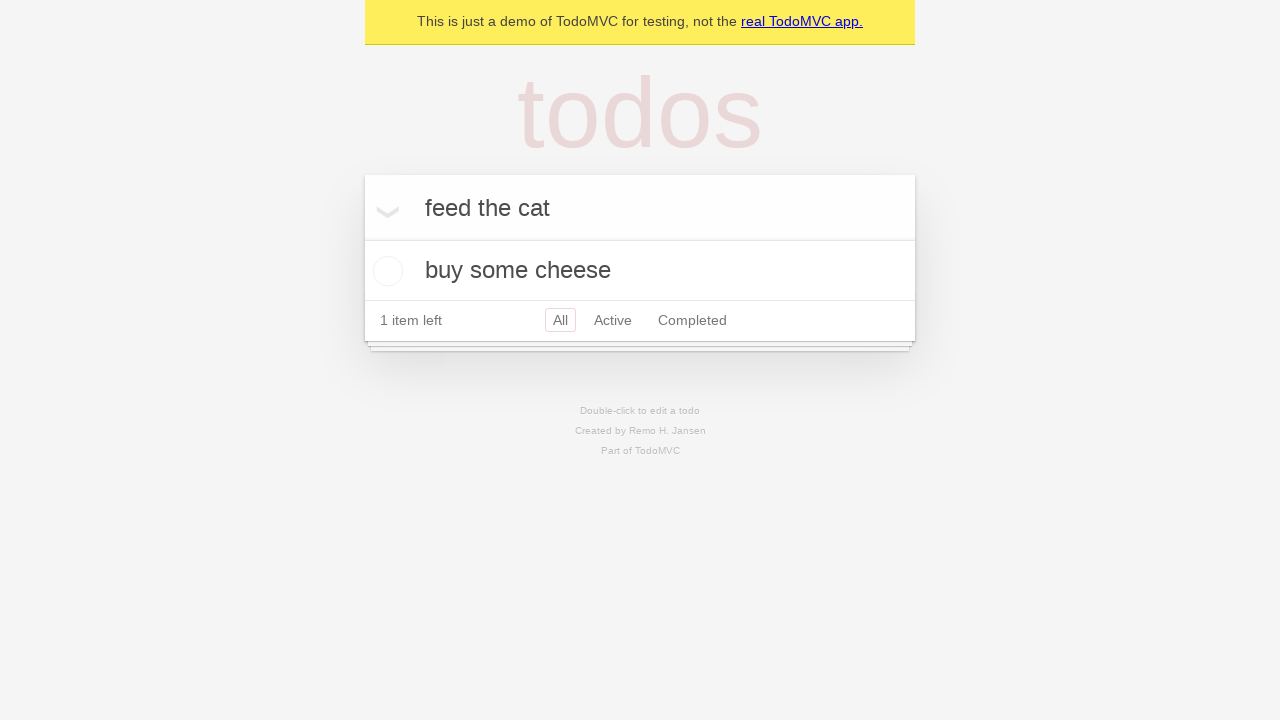

Pressed Enter to create second todo item on .new-todo
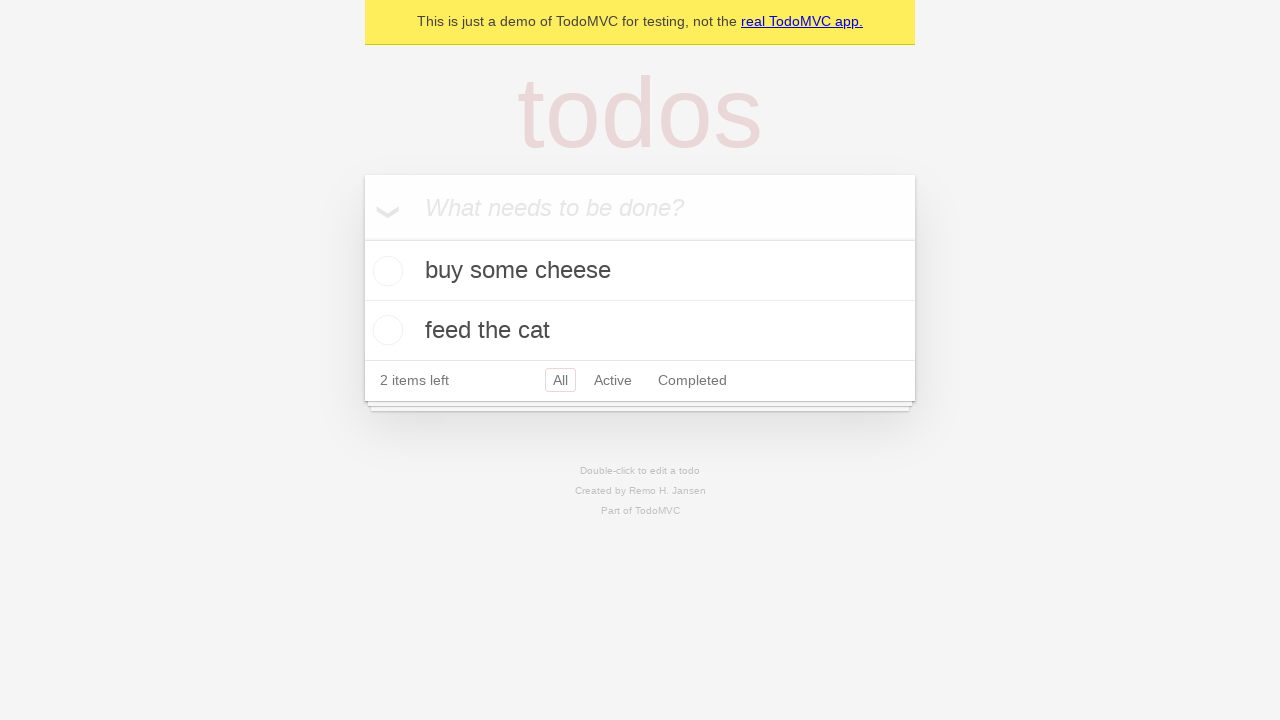

Waited for second todo item to appear in list
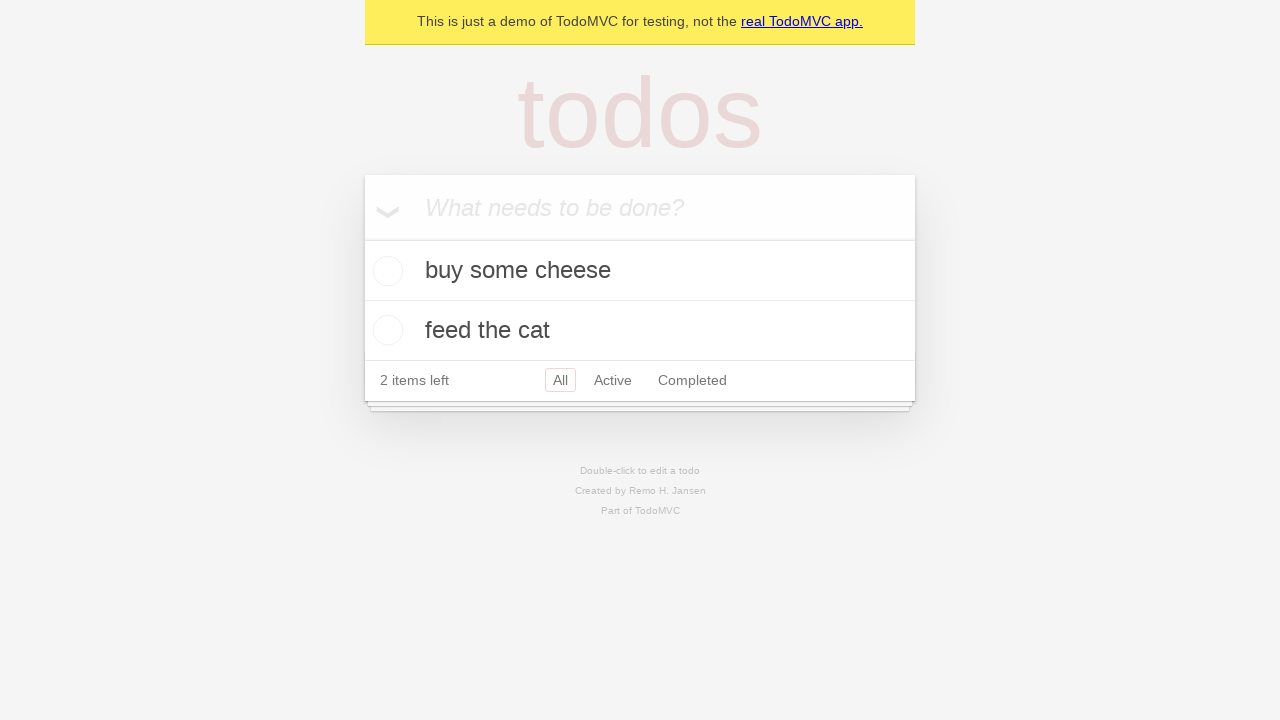

Checked the first todo item 'buy some cheese' as complete at (385, 271) on .todo-list li >> nth=0 >> .toggle
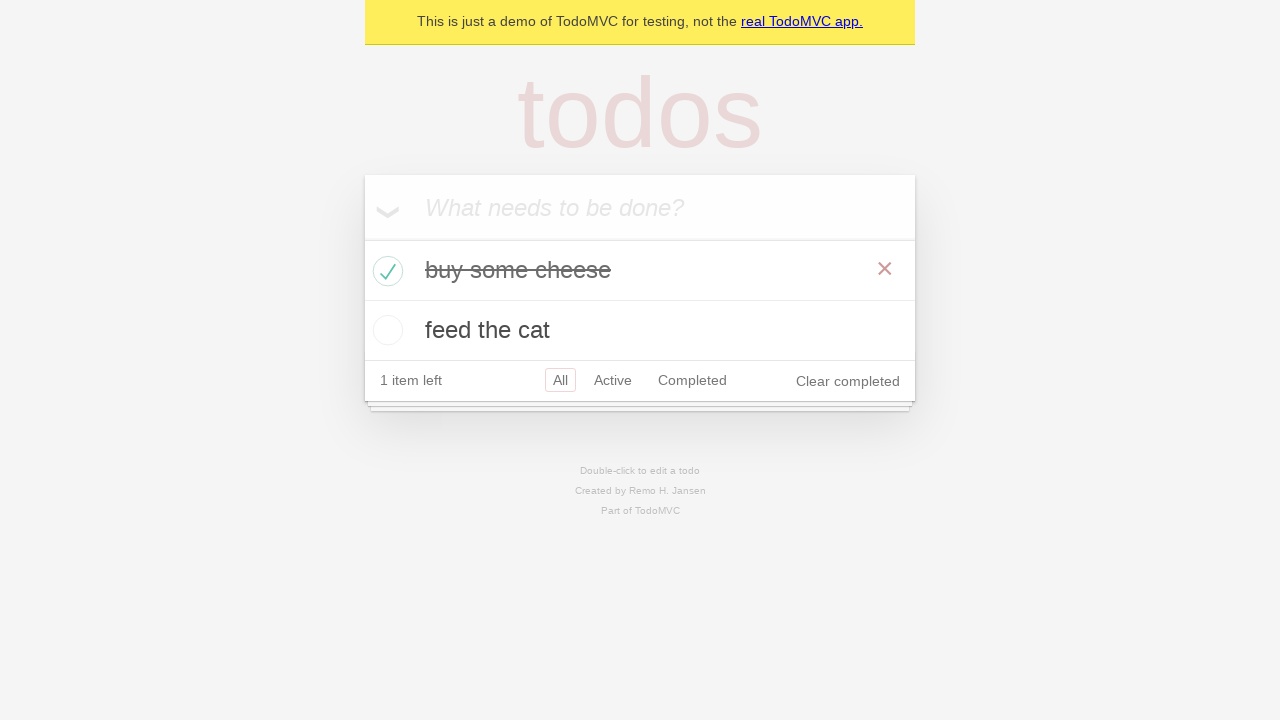

Checked the second todo item 'feed the cat' as complete at (385, 330) on .todo-list li >> nth=1 >> .toggle
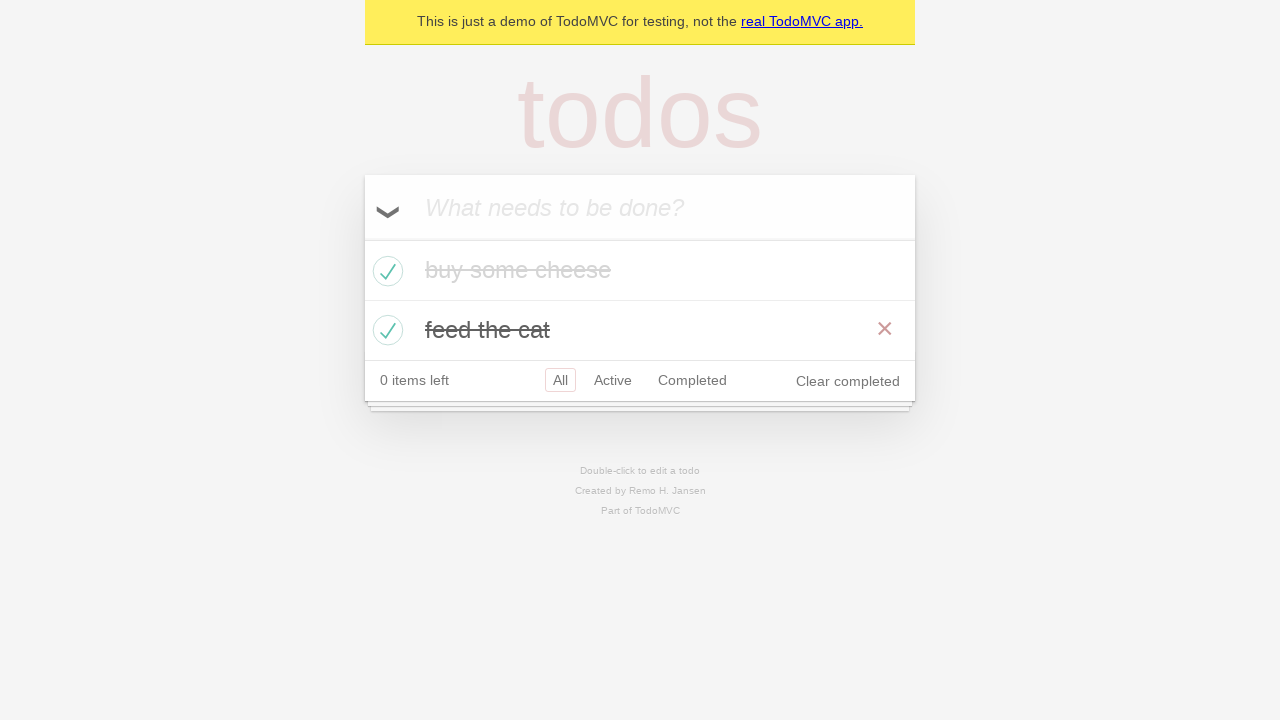

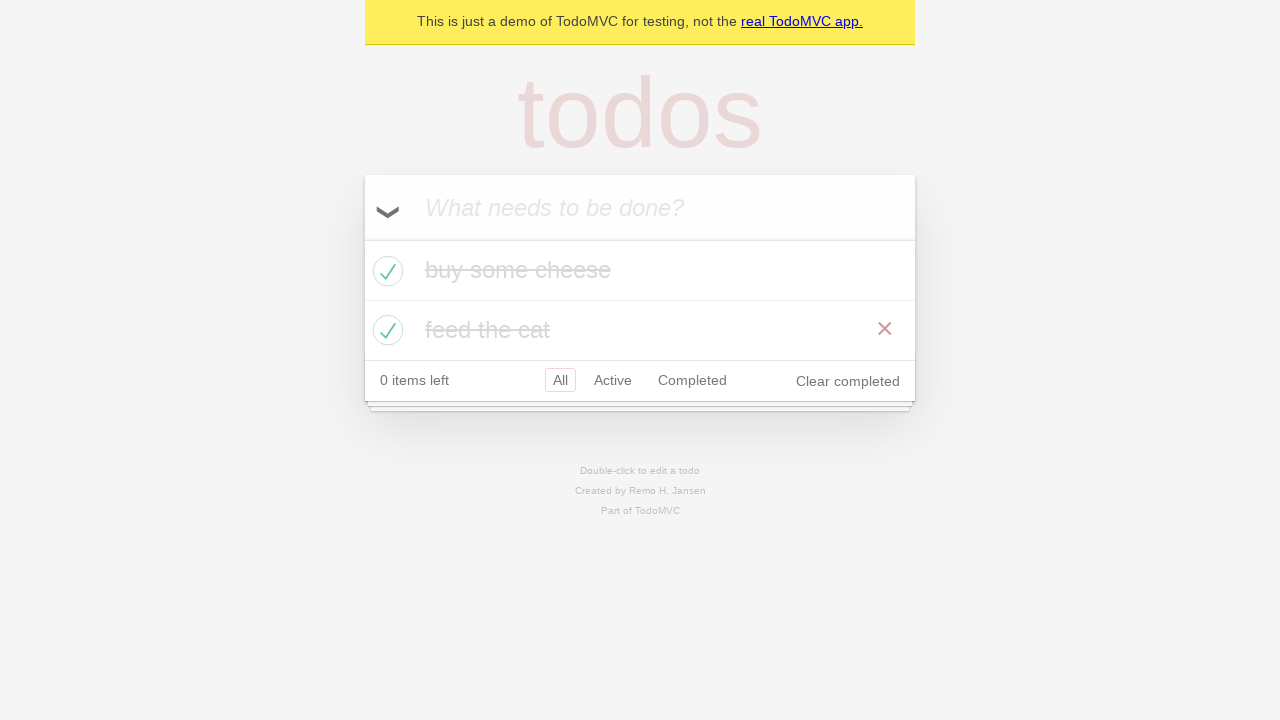